Tests that pressing the TAB key displays the correct "You entered: TAB" message.

Starting URL: https://the-internet.herokuapp.com/

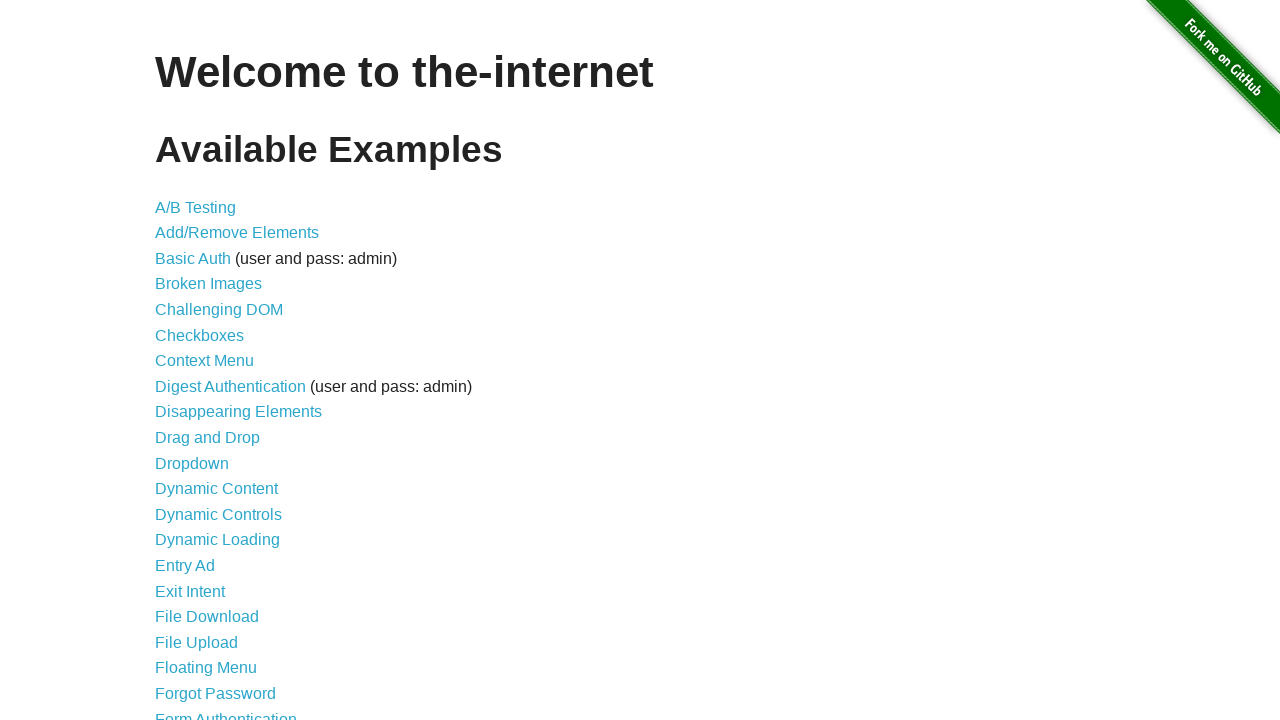

Clicked on Key Presses link from homepage at (200, 360) on a[href='/key_presses']
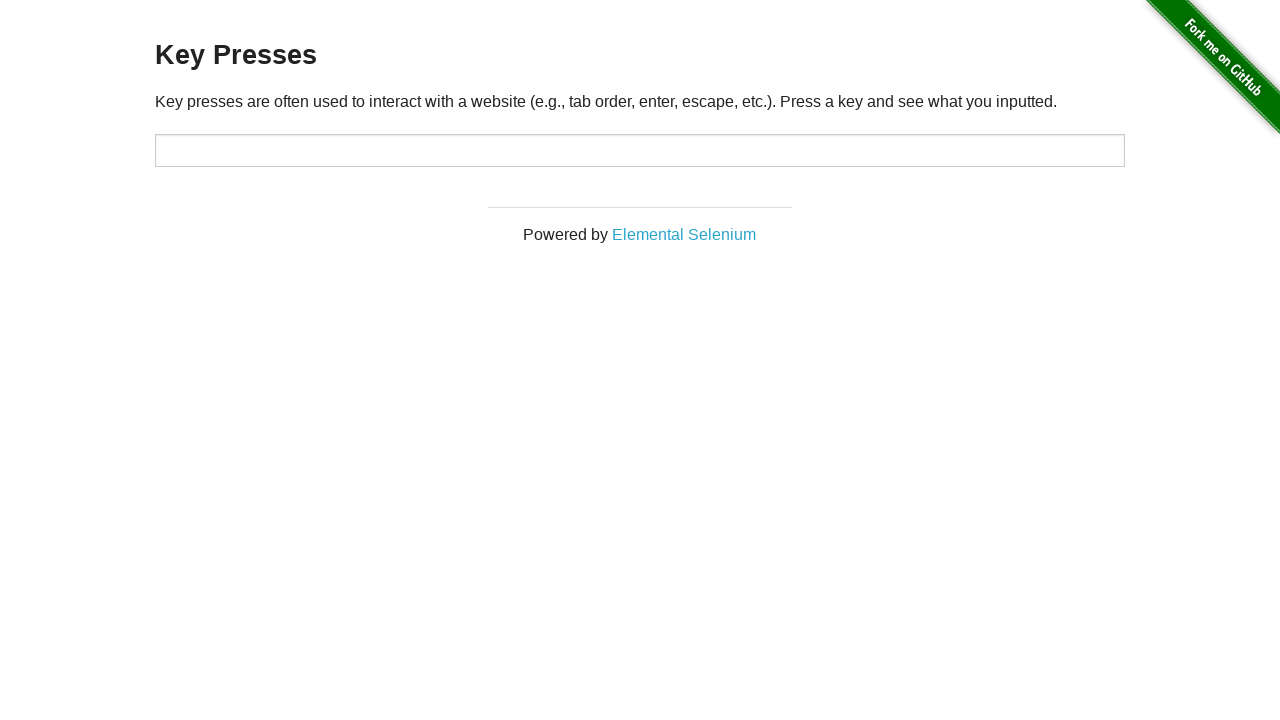

Waited for input field to be available
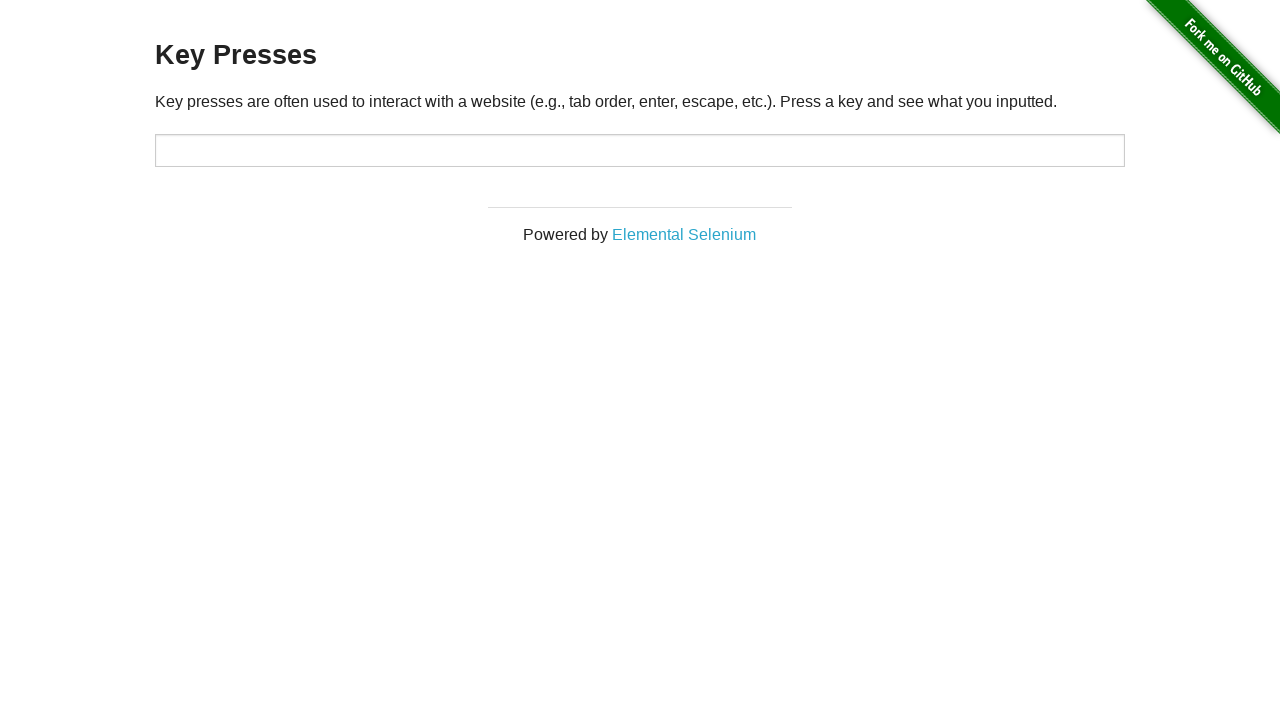

Pressed TAB key in input field on input#target
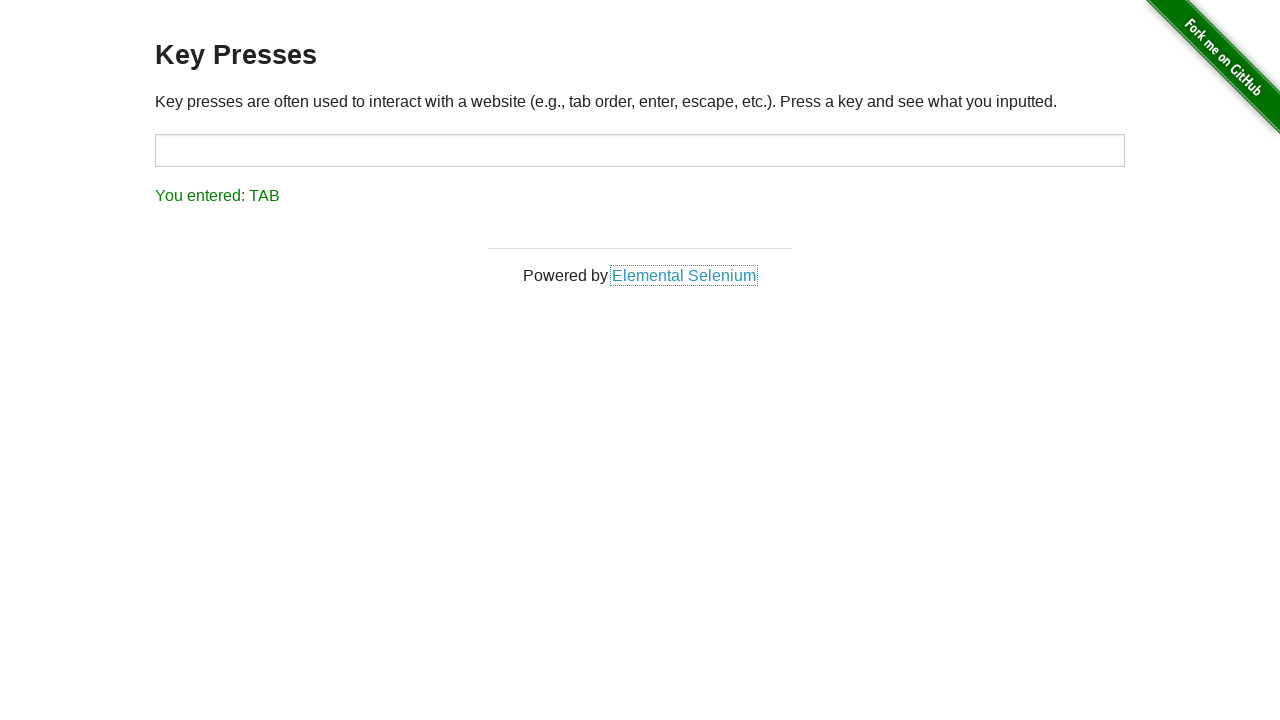

Result message appeared on page
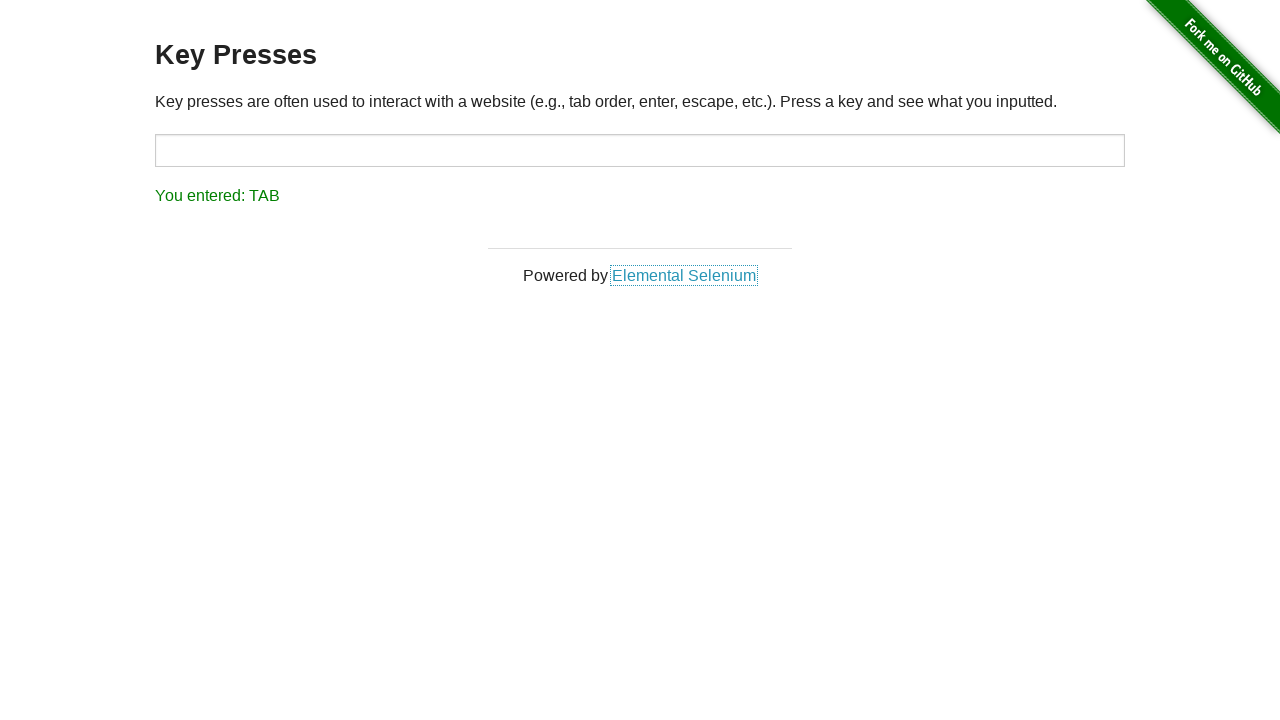

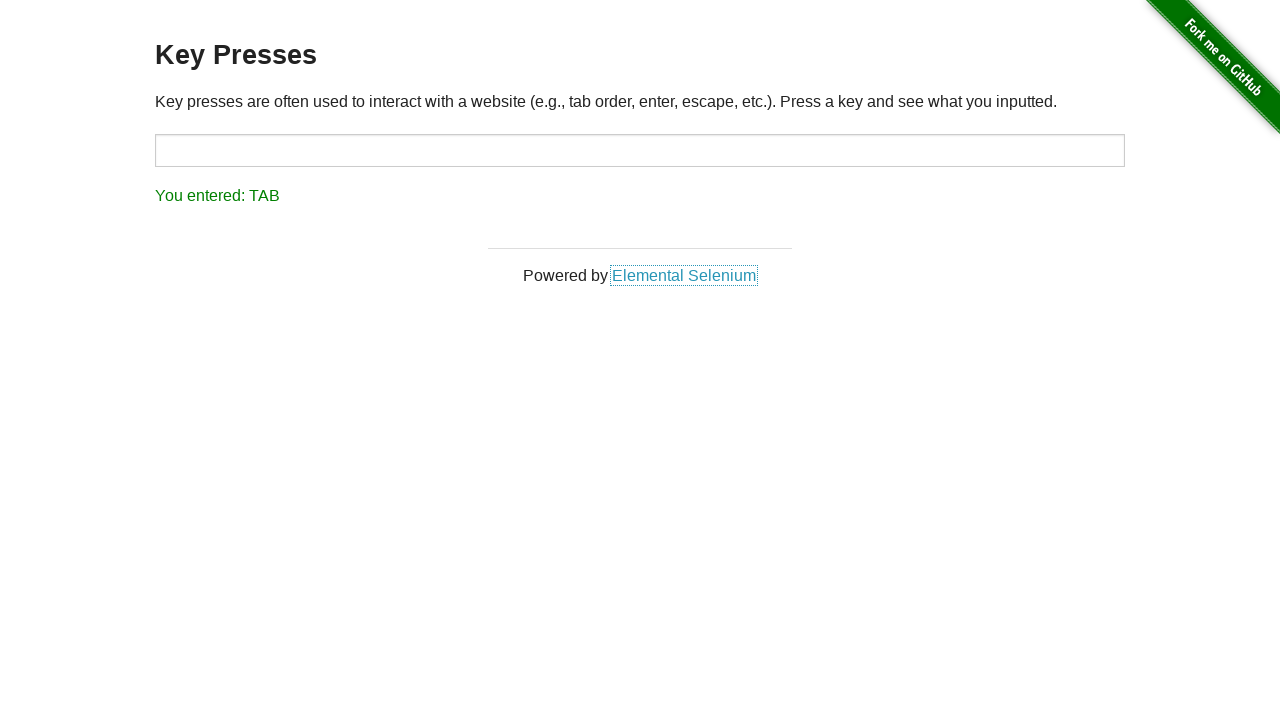